Tests handling a disabled textbox by removing the disabled attribute via JavaScript and then entering text

Starting URL: https://seleniumpractise.blogspot.com/2016/09/how-to-work-with-disable-textbox-or.html

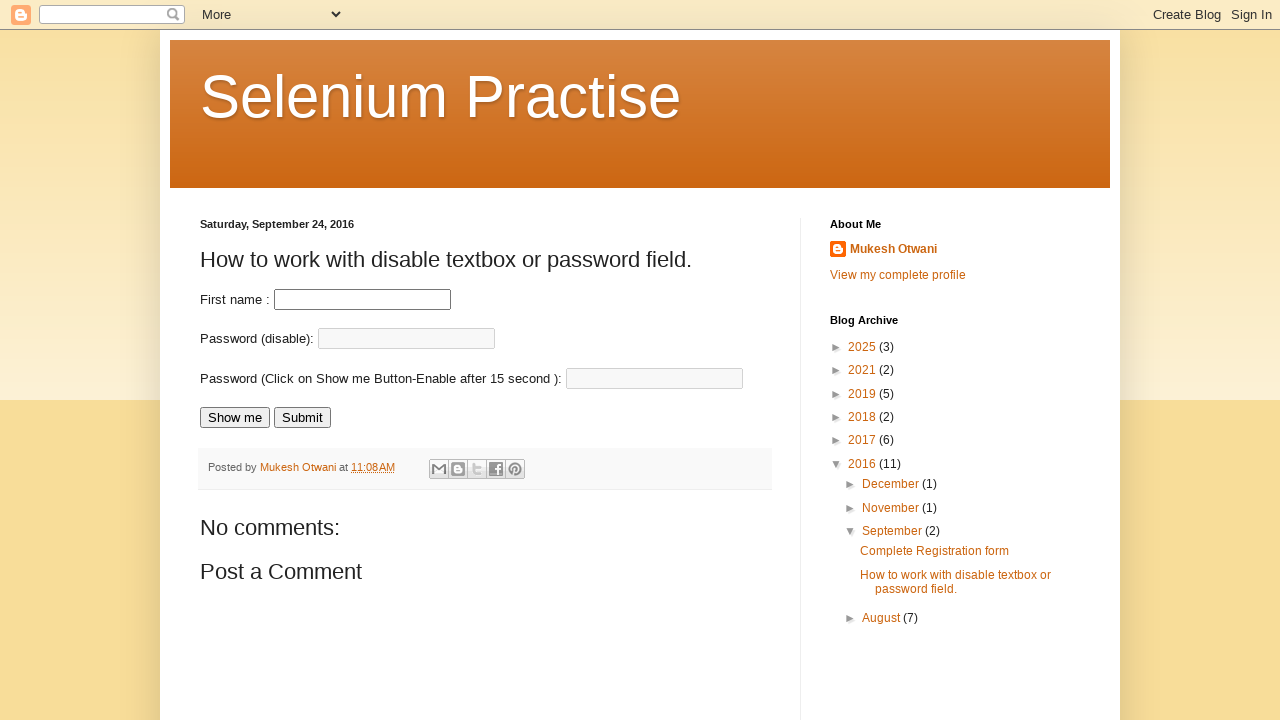

Located the disabled password field with id 'pass'
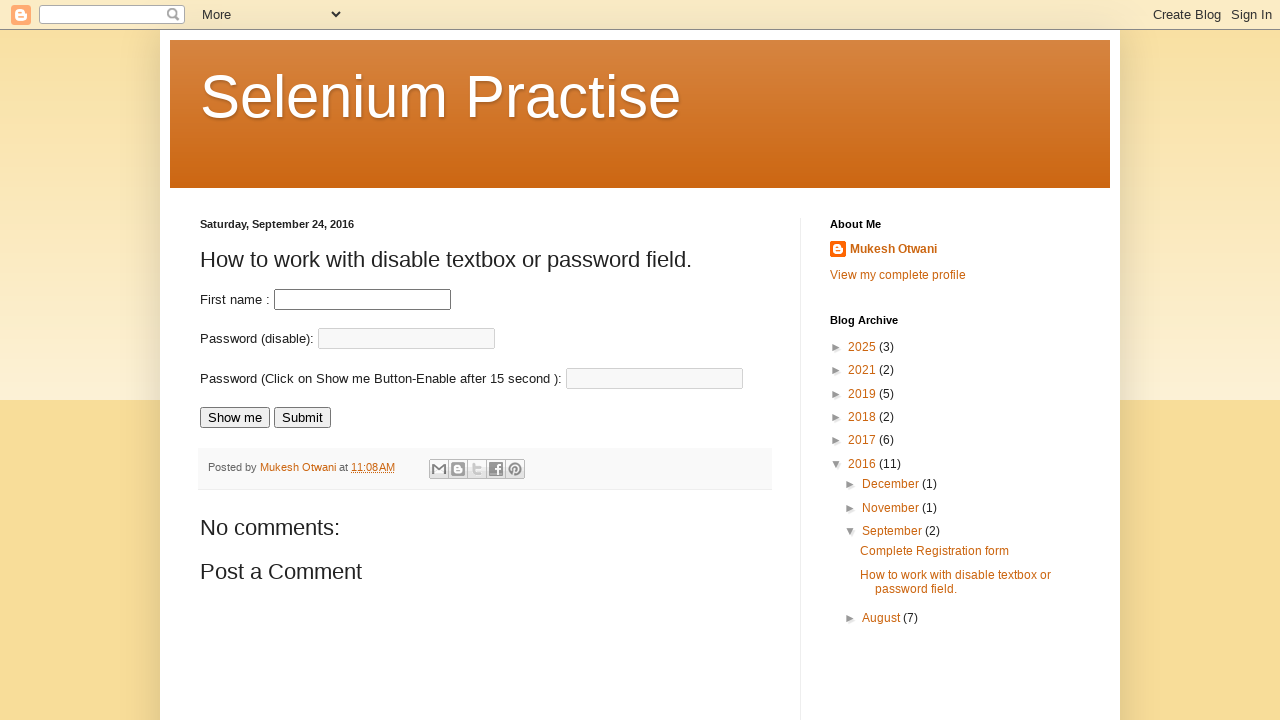

Removed the 'disabled' attribute from the password field via JavaScript
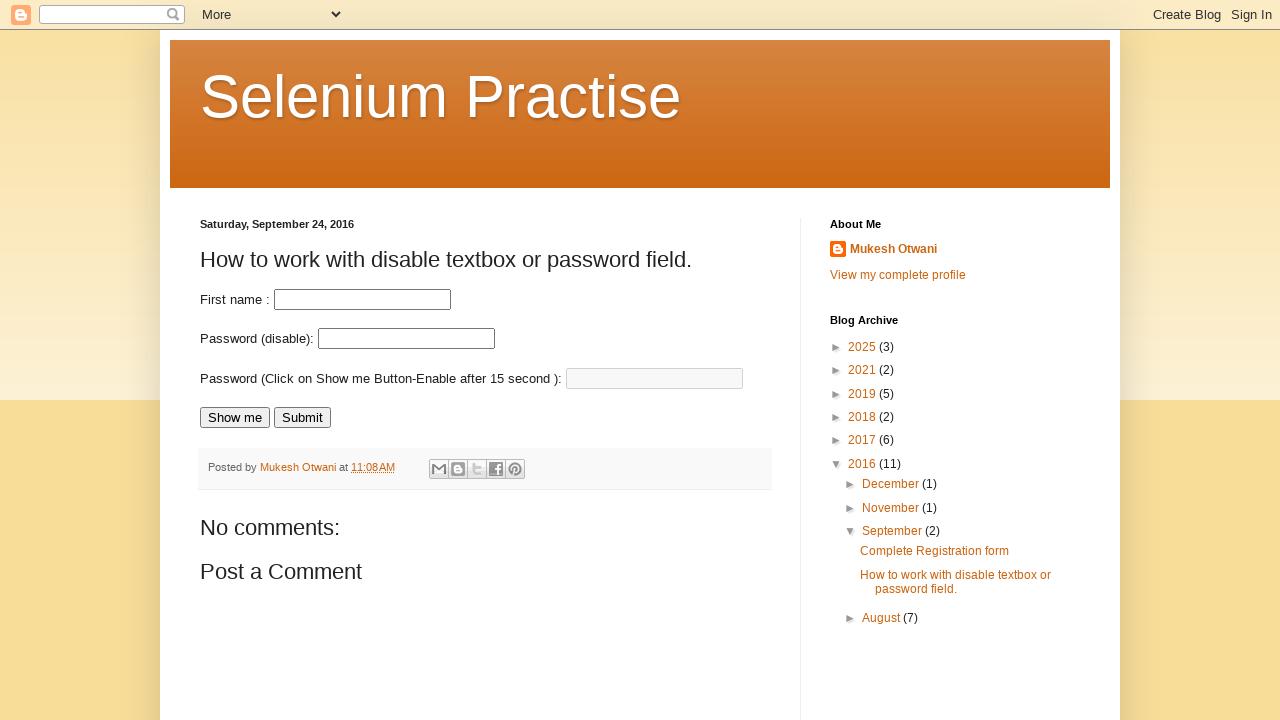

Filled the password field with 'abcd1234' on #pass
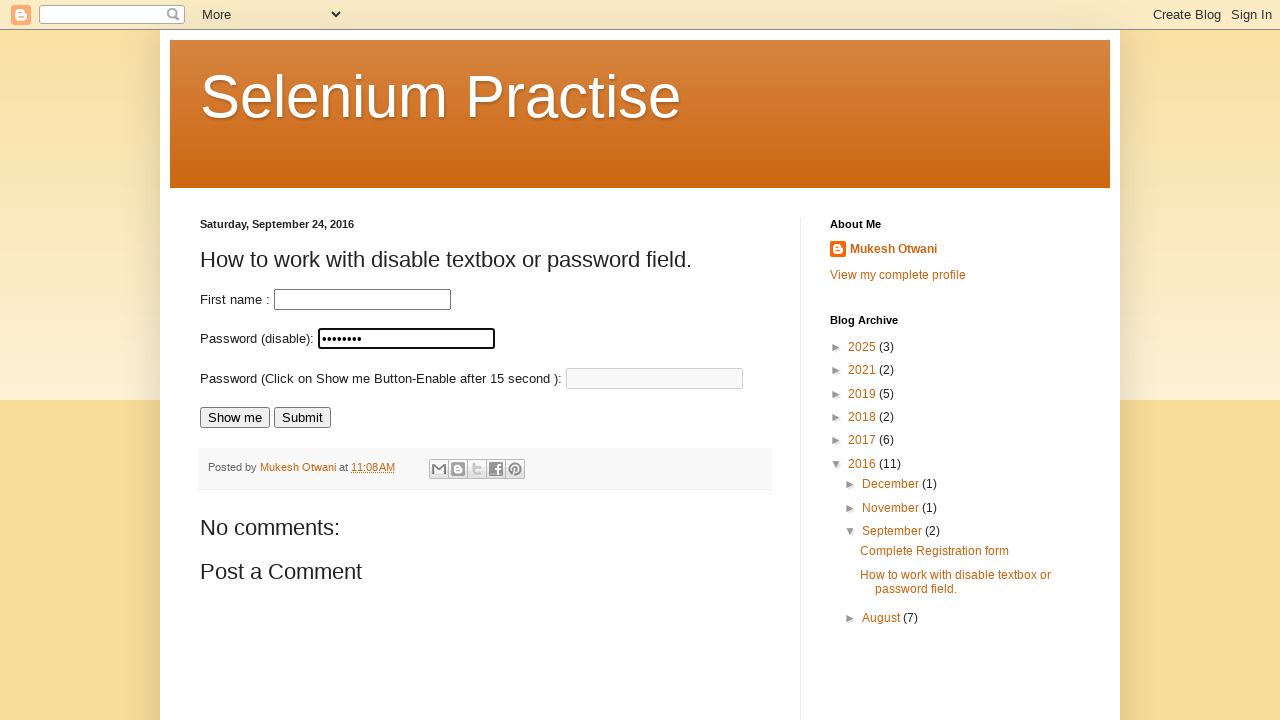

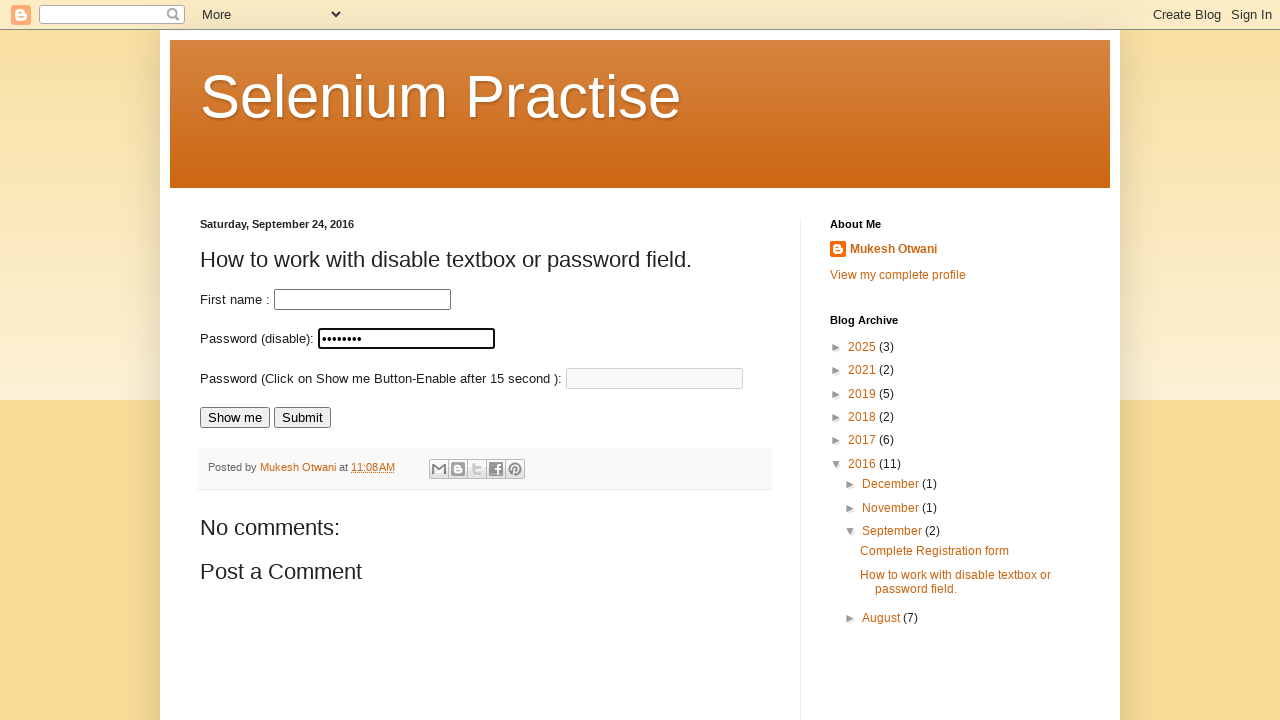